Tests the product review functionality by navigating to a product page, clicking on the reviews tab, selecting a star rating, and submitting a review with comment, name, and email.

Starting URL: http://practice.automationtesting.in/

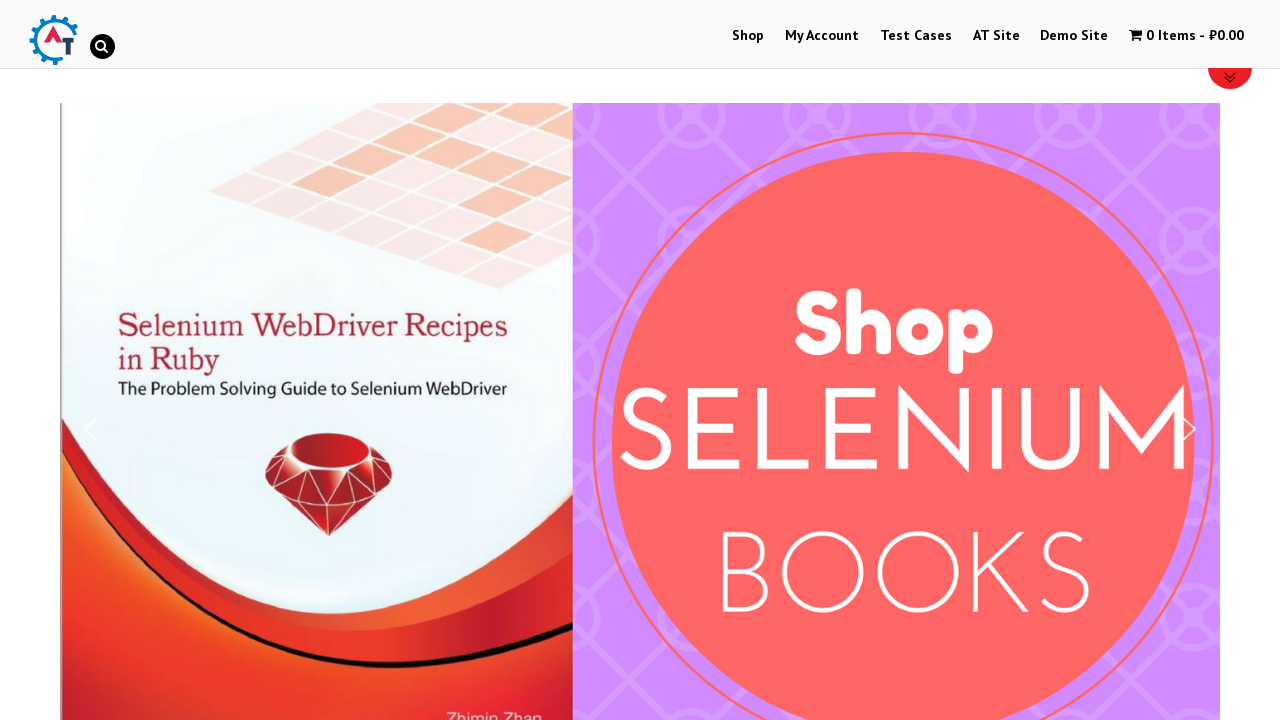

Scrolled down the page by 300 pixels
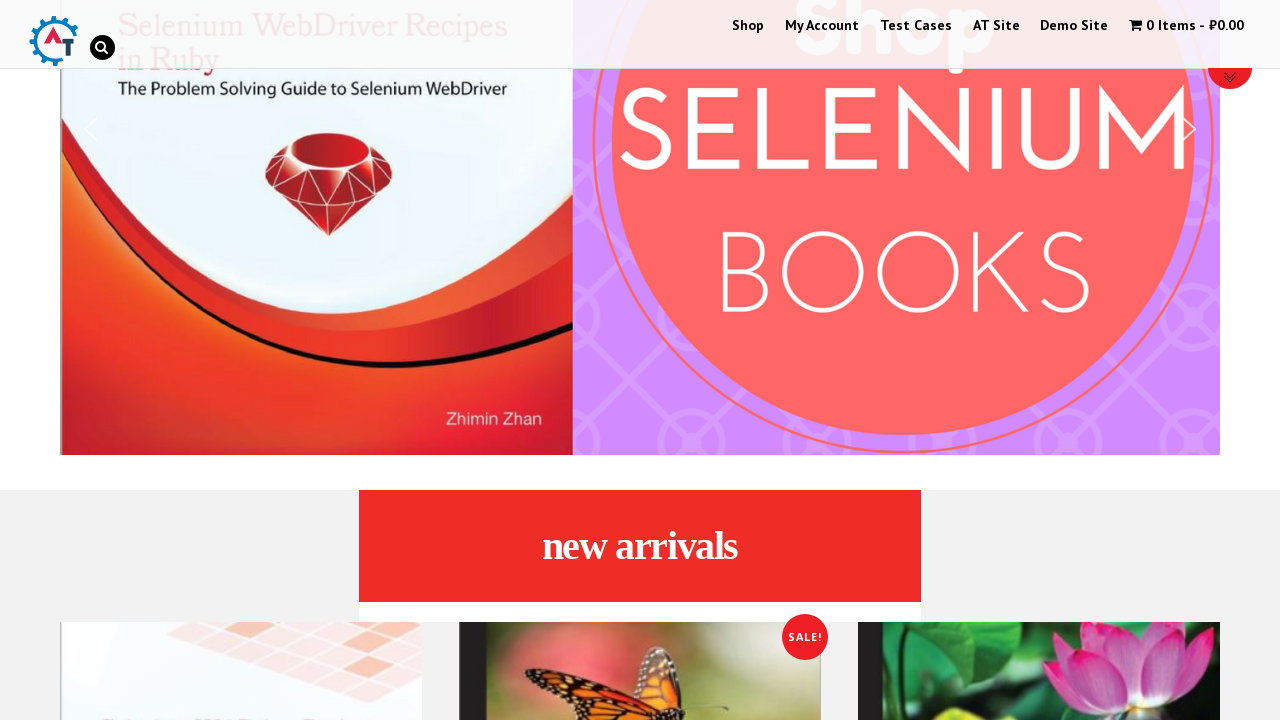

Clicked on Selenium Ruby product at (241, 539) on xpath=//*[@title='Selenium Ruby']
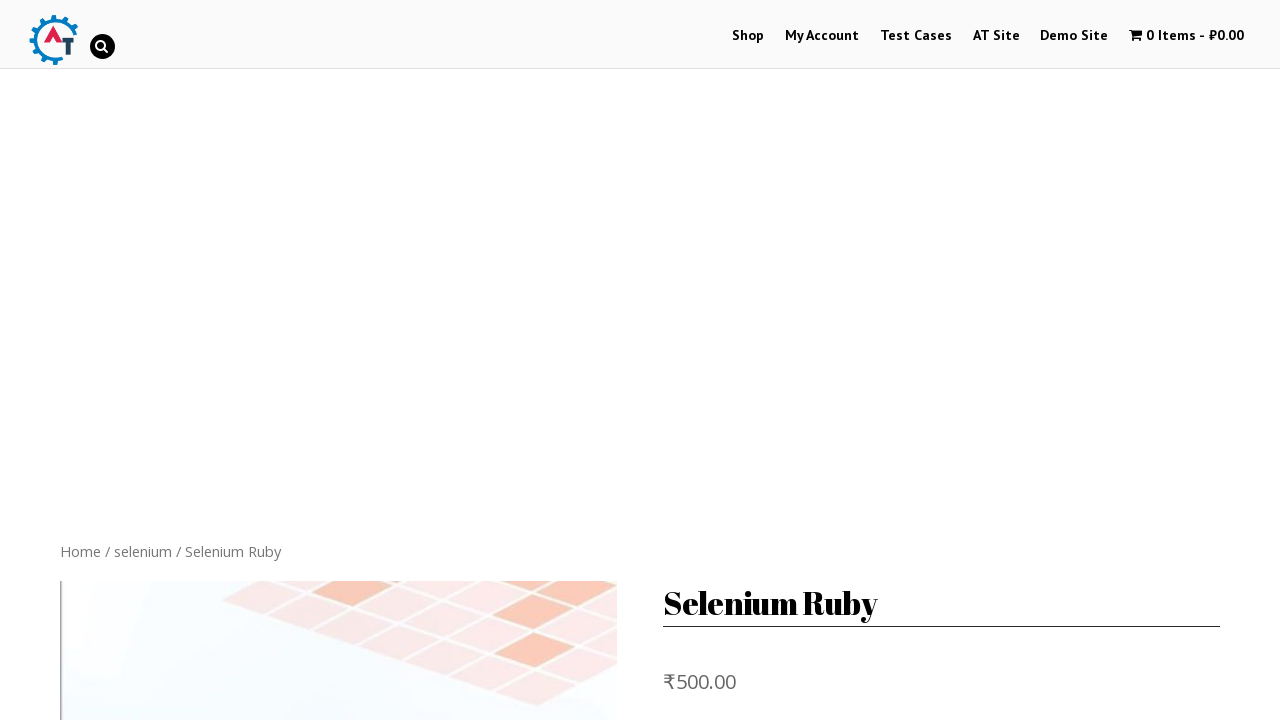

Clicked on Reviews tab at (309, 360) on a[href='#tab-reviews']
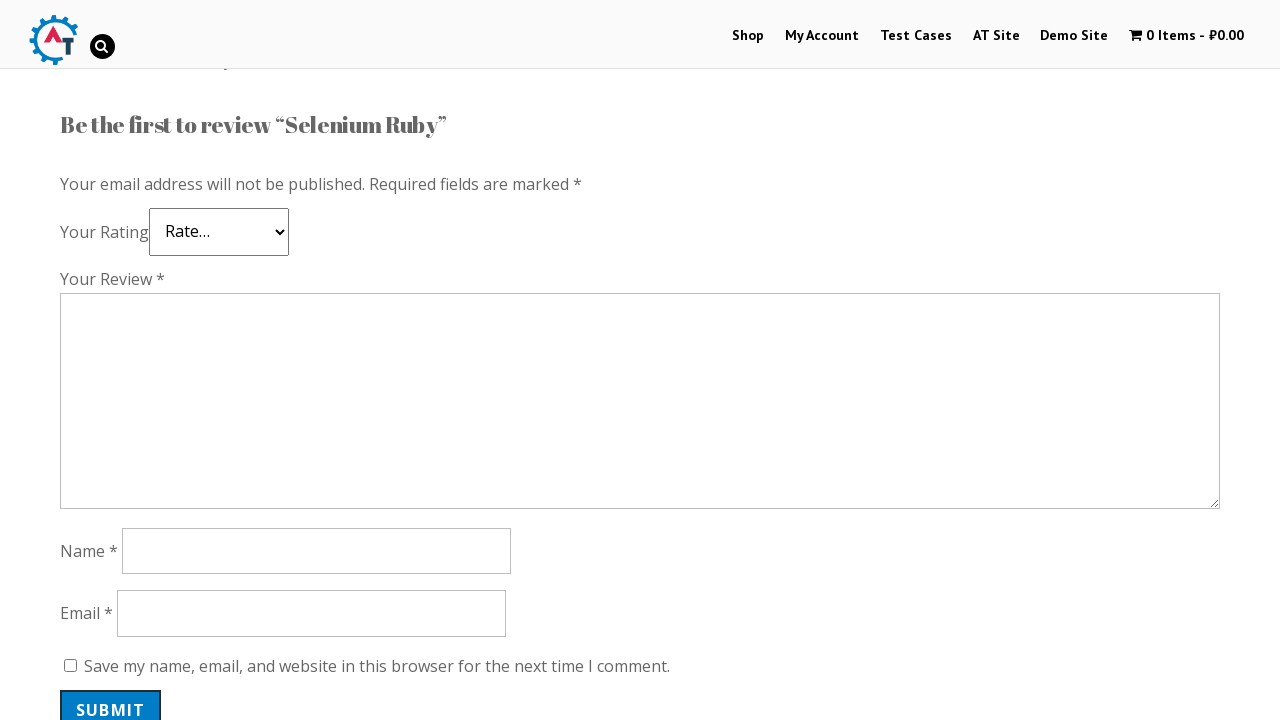

Selected 5-star rating at (132, 244) on .stars .star-5
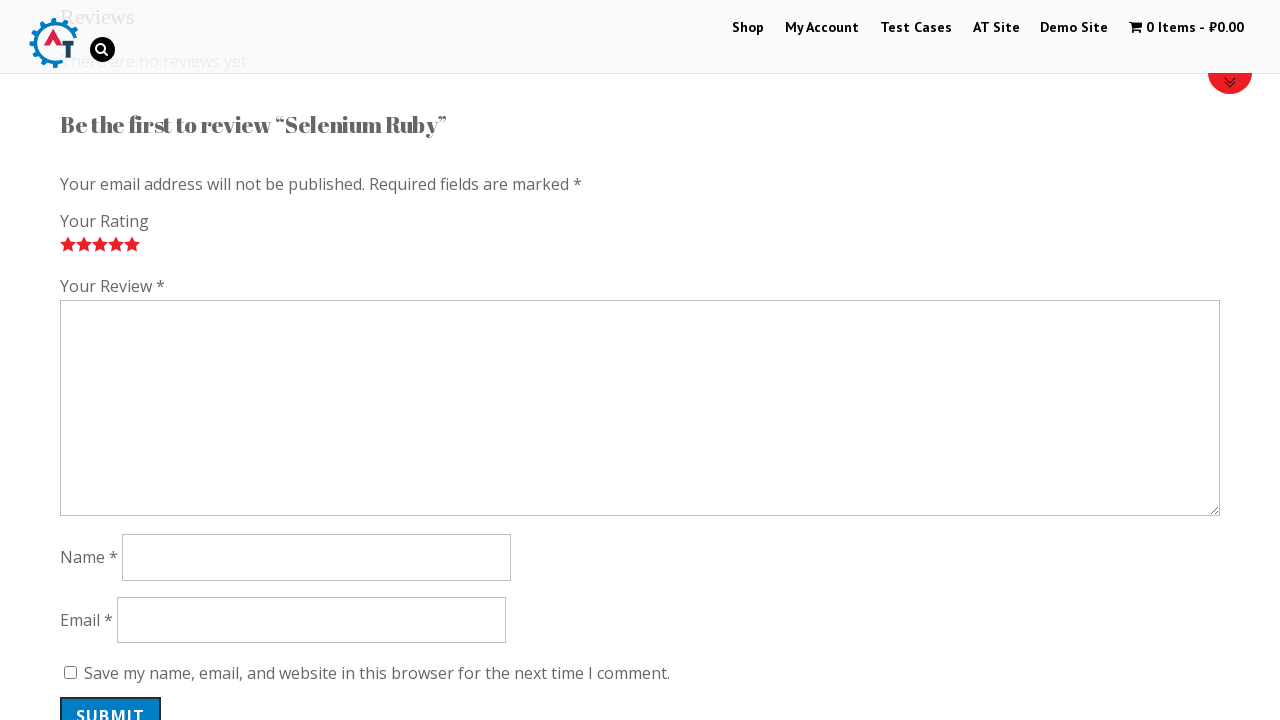

Filled in review comment: 'Nice book!' on #comment
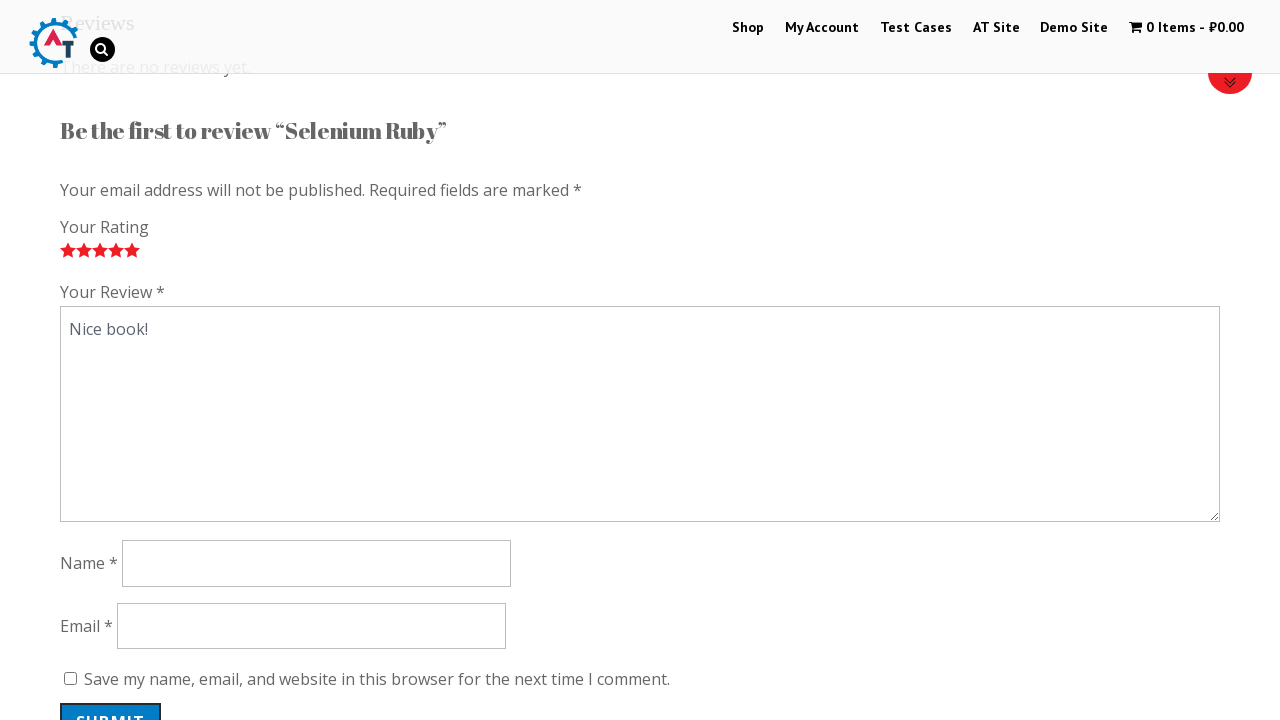

Filled in reviewer name: 'Marcus' on #author
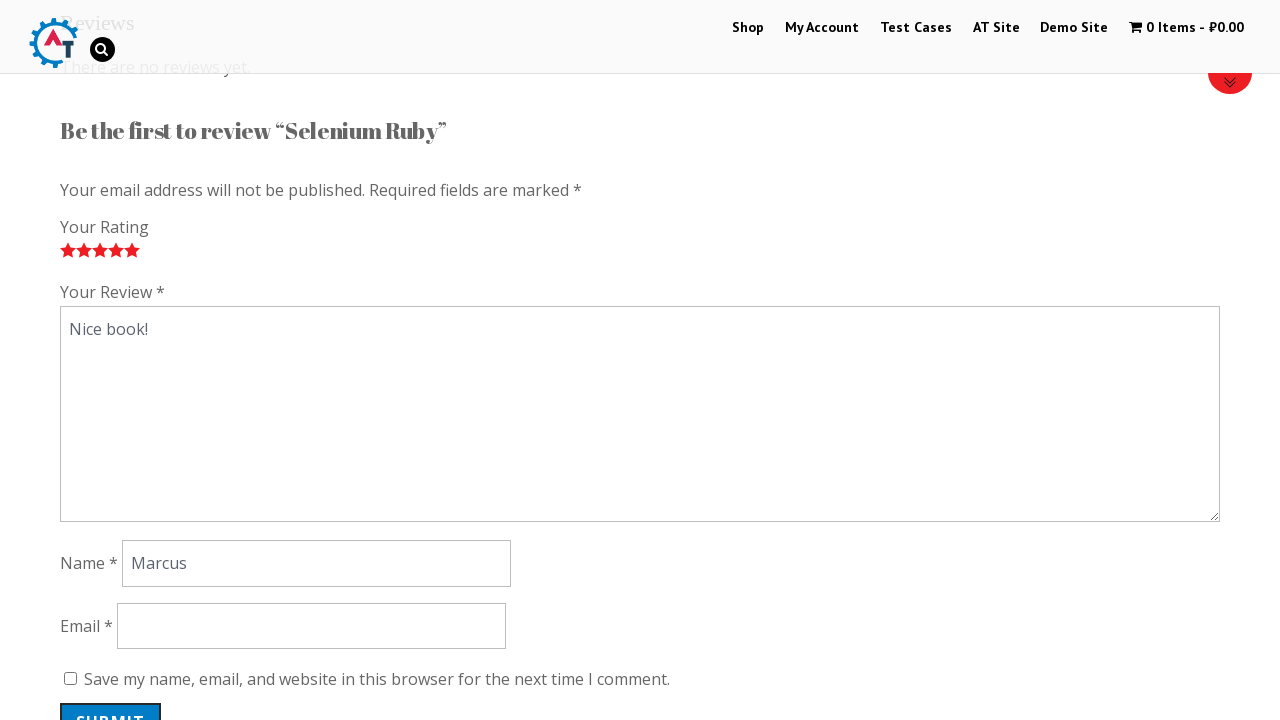

Filled in reviewer email: 'marcus.reviewer@example.com' on #email
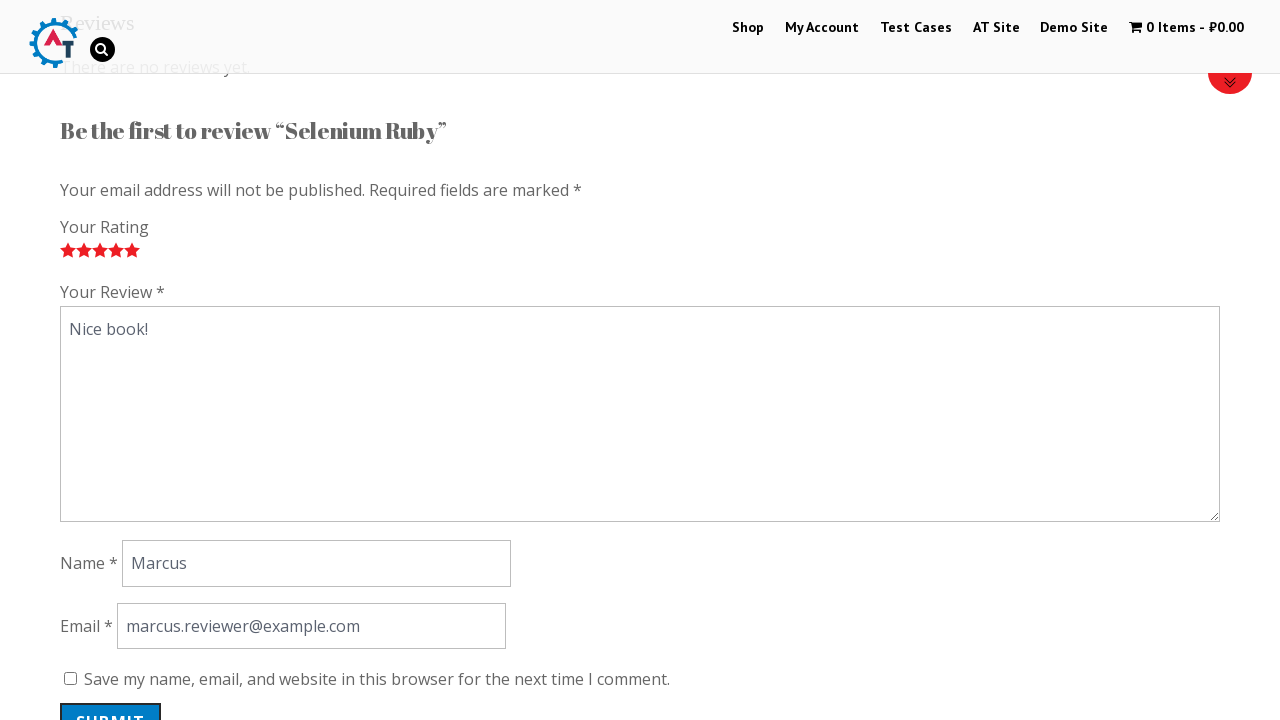

Submitted the product review at (111, 700) on #submit
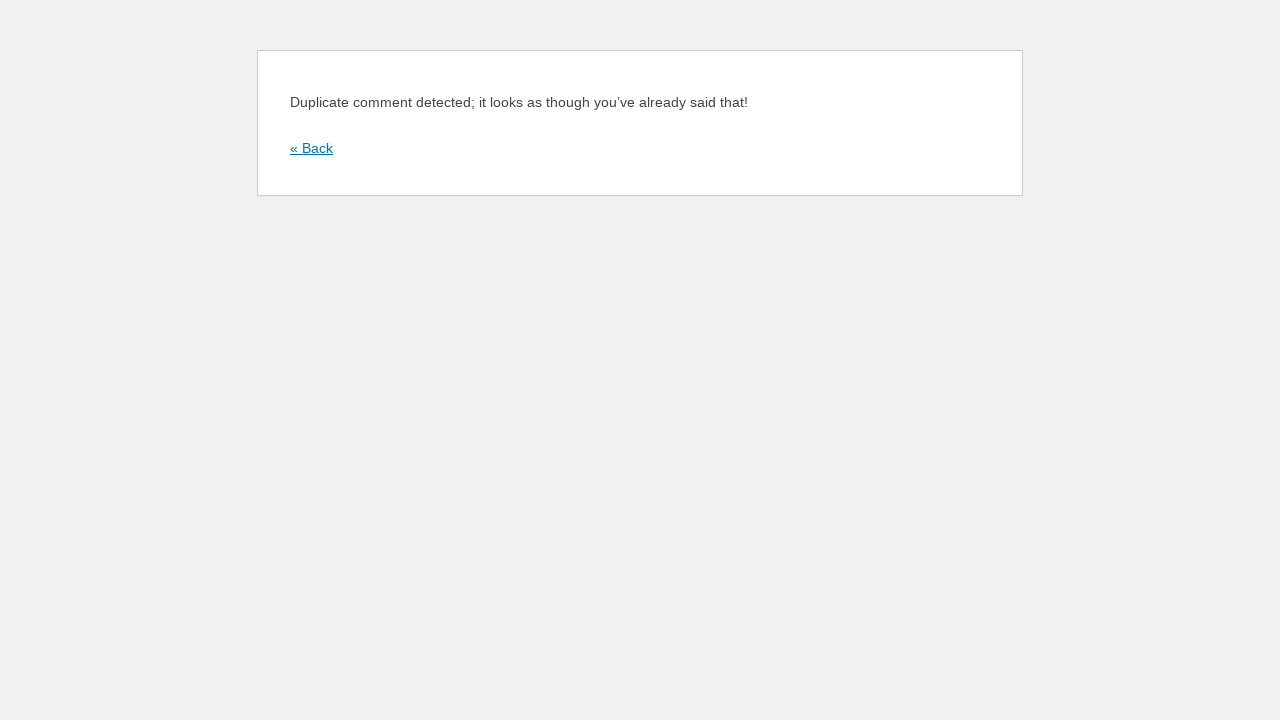

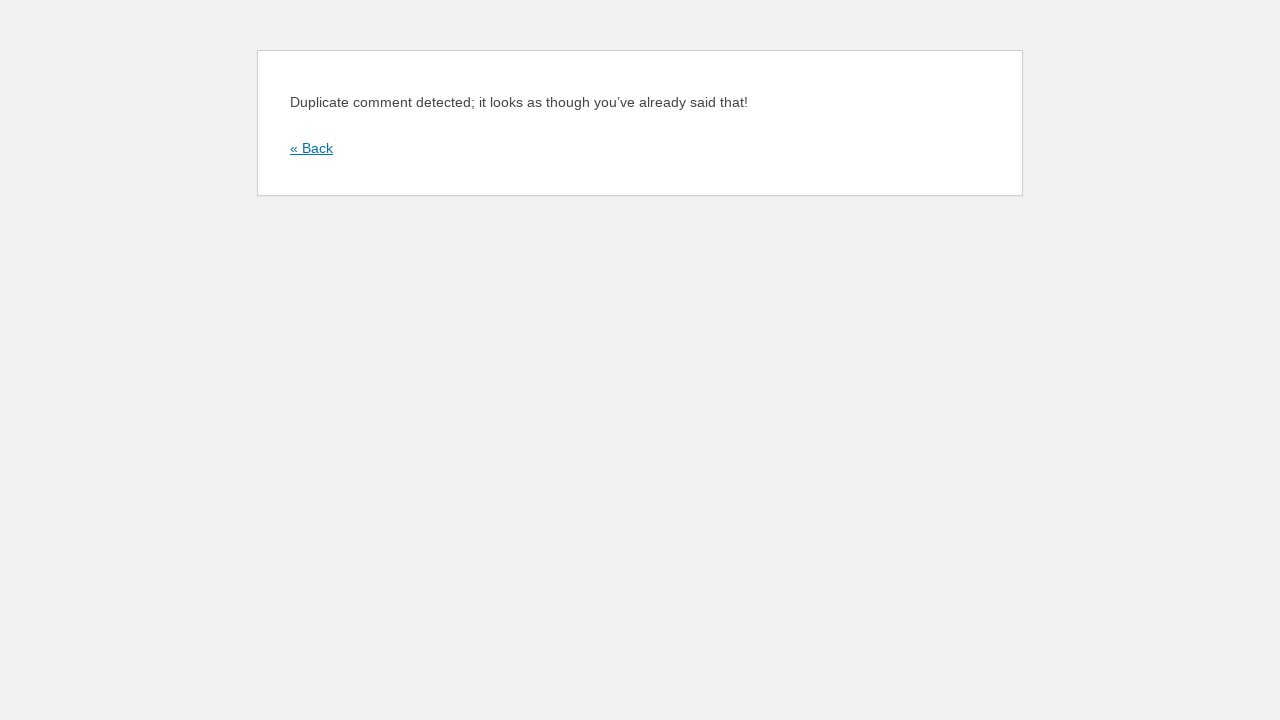